Tests iframe interaction by switching to an iframe, filling a form field inside it, and then switching back to the default content

Starting URL: https://testeroprogramowania.github.io/selenium/iframe.html

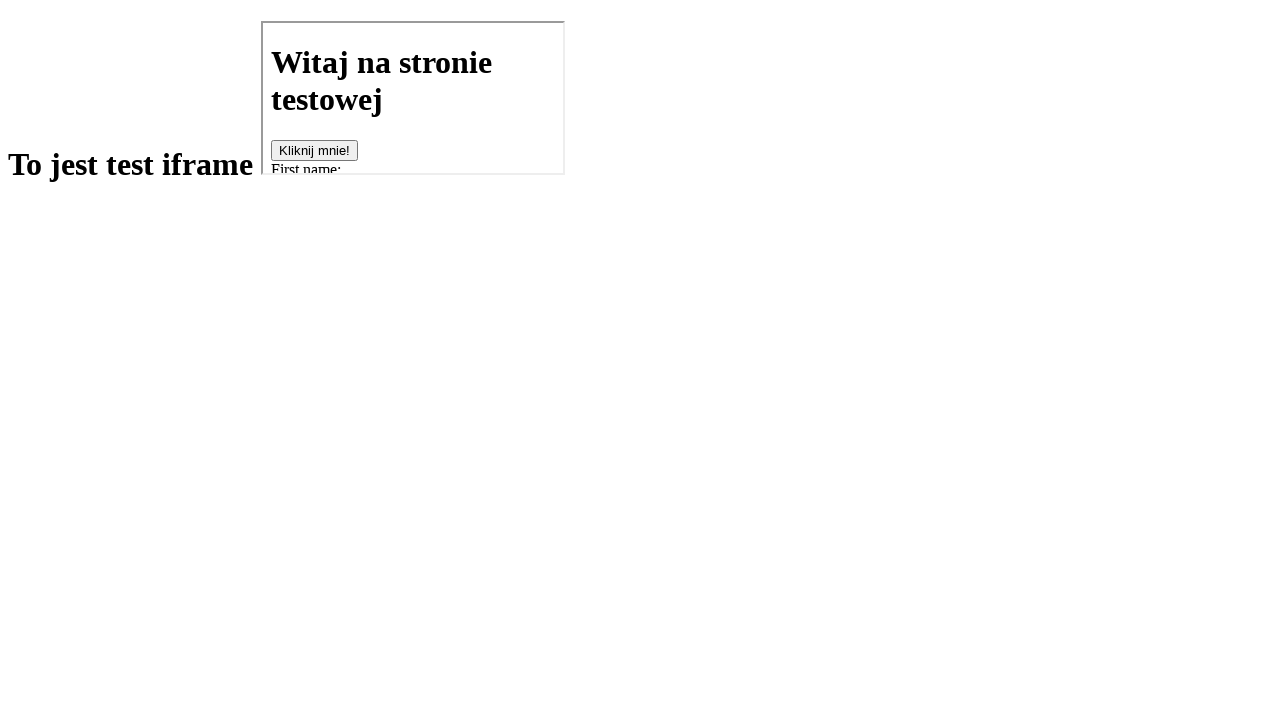

Located iframe with src='basics.html'
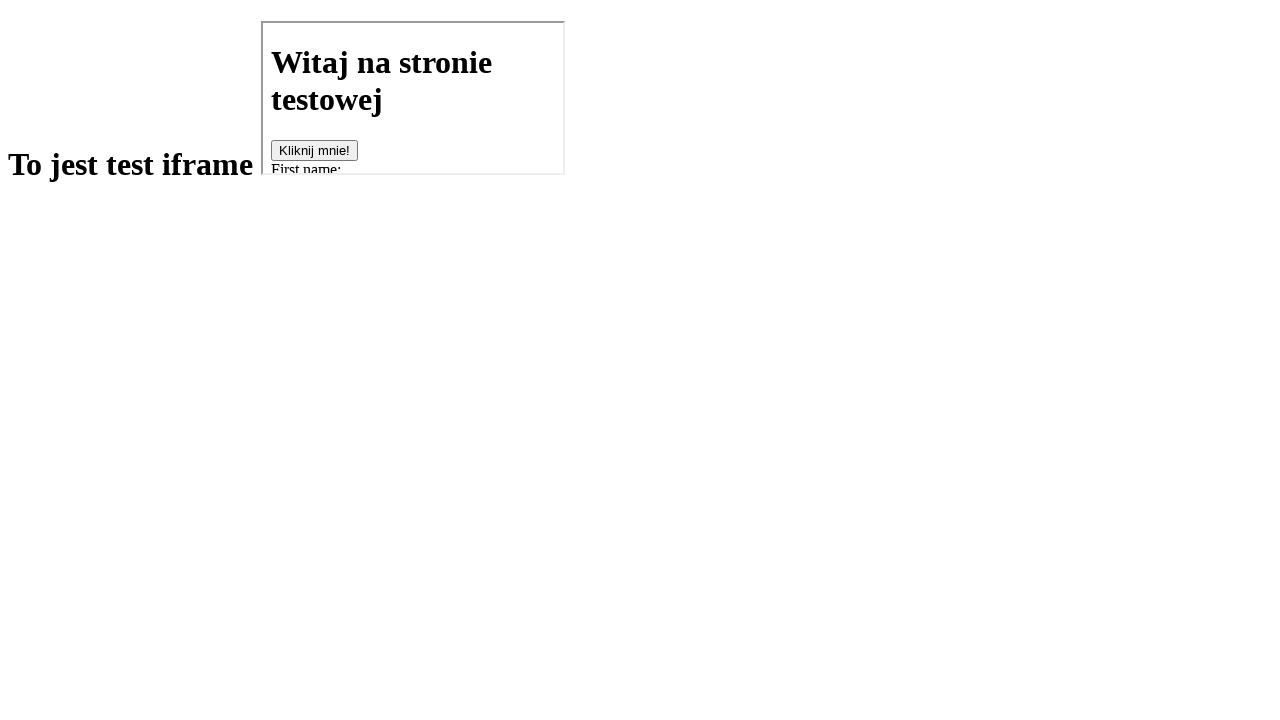

Filled fname field inside iframe with 'Alexandra' on iframe[src='basics.html'] >> internal:control=enter-frame >> #fname
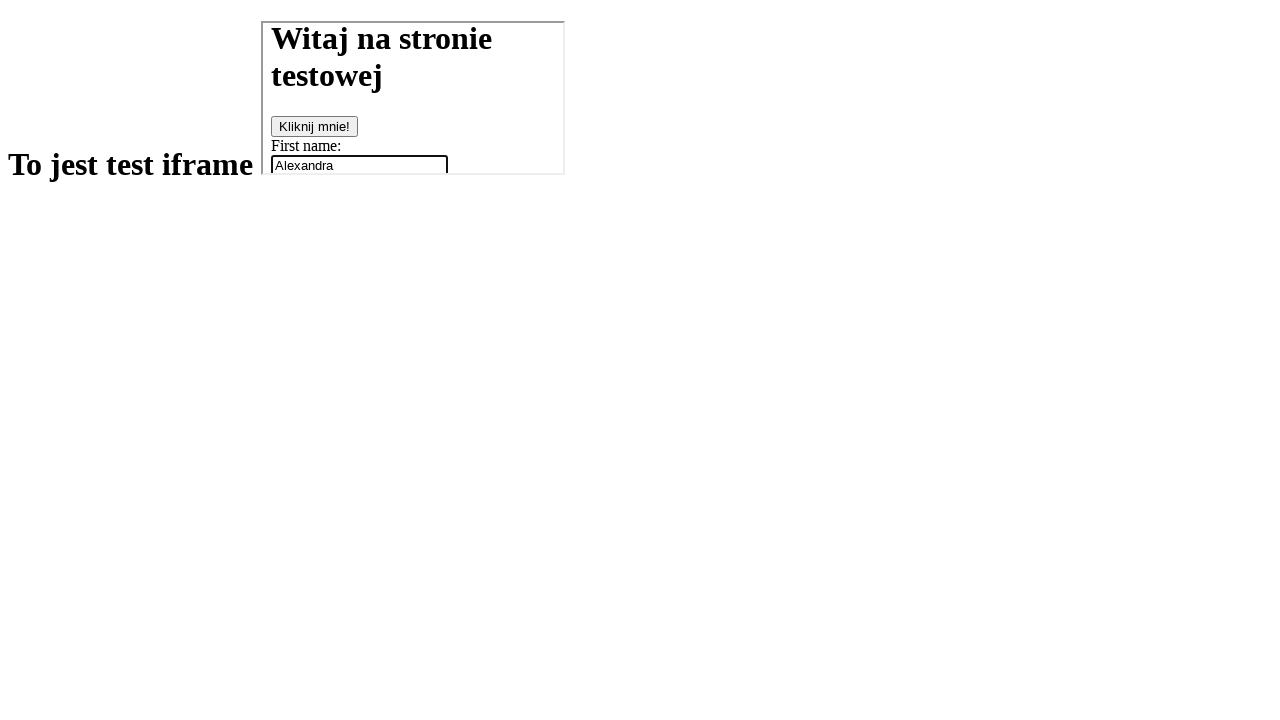

Retrieved text content from h1 element in default frame
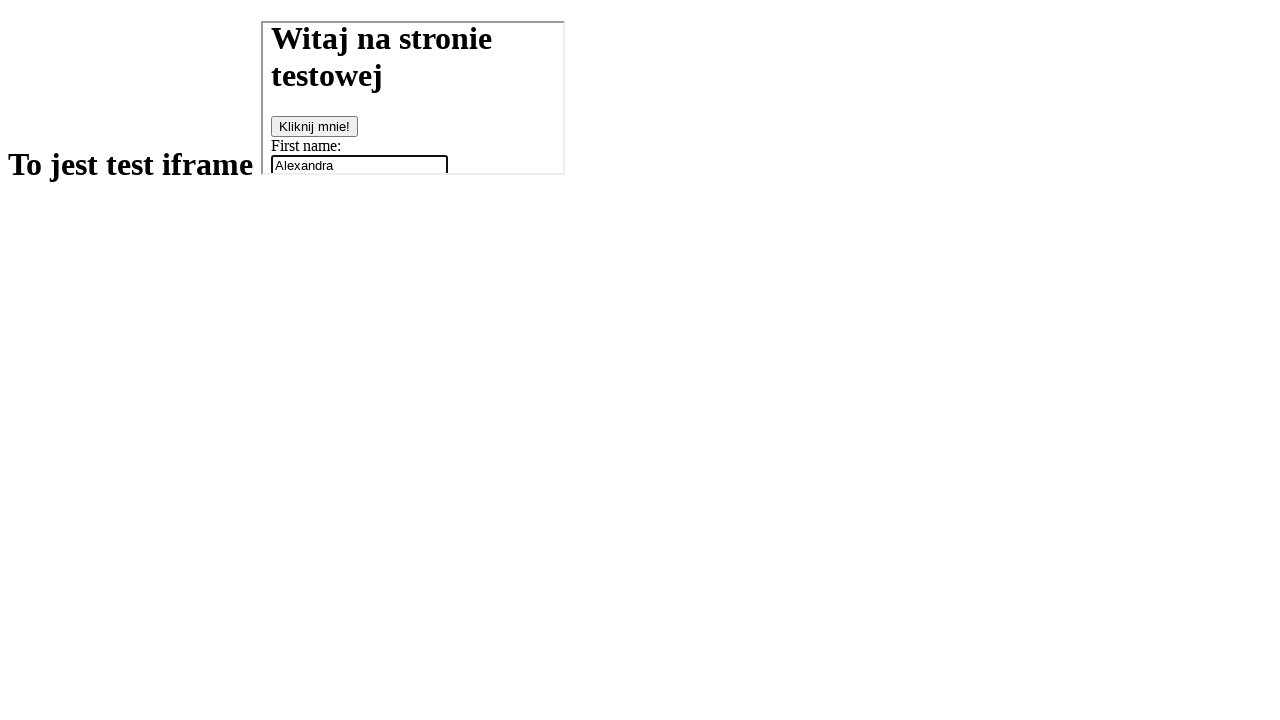

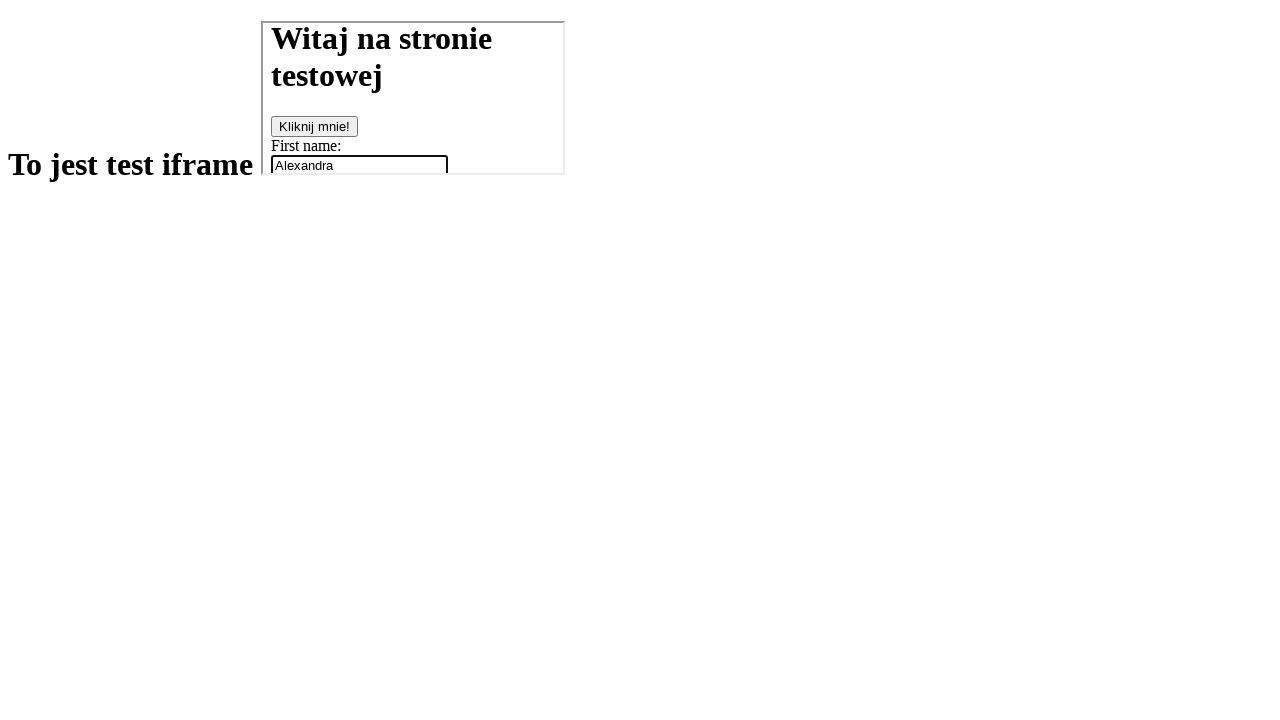